Tests drag and drop functionality within an iframe by locating elements inside the frame and using mouse movements to perform the drag operation.

Starting URL: https://jqueryui.com/droppable/

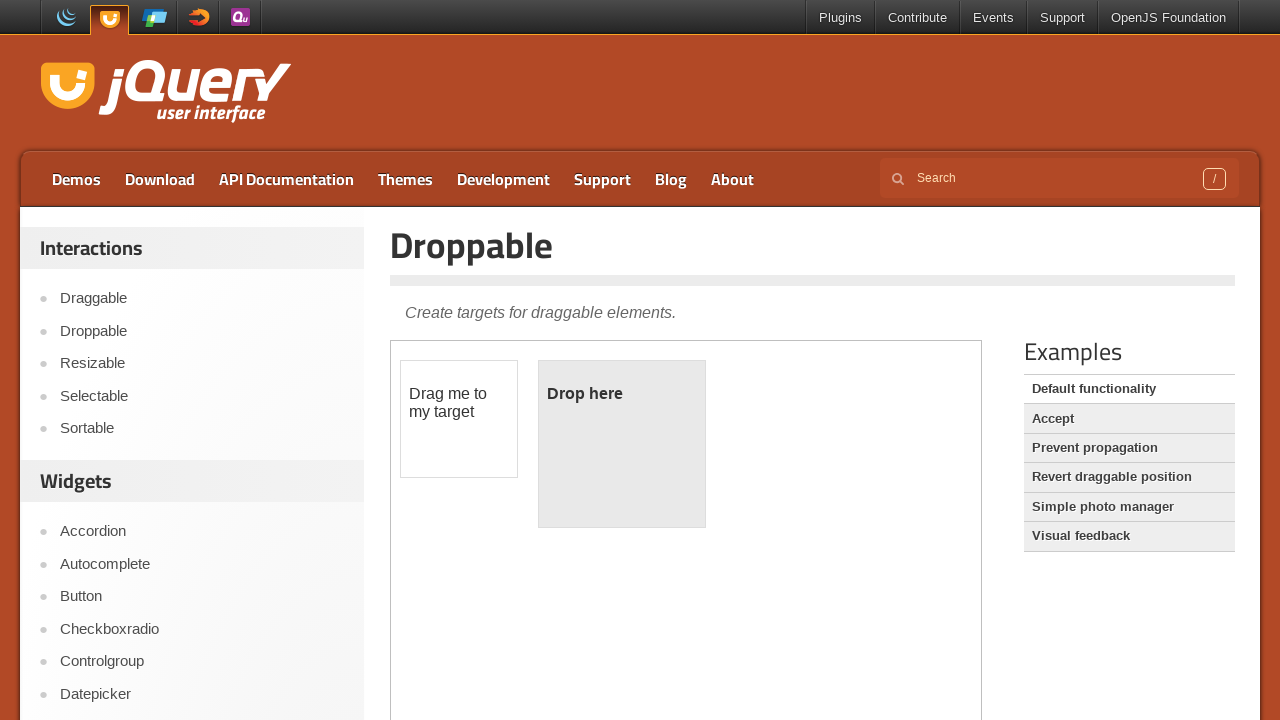

Located iframe with droppable demo
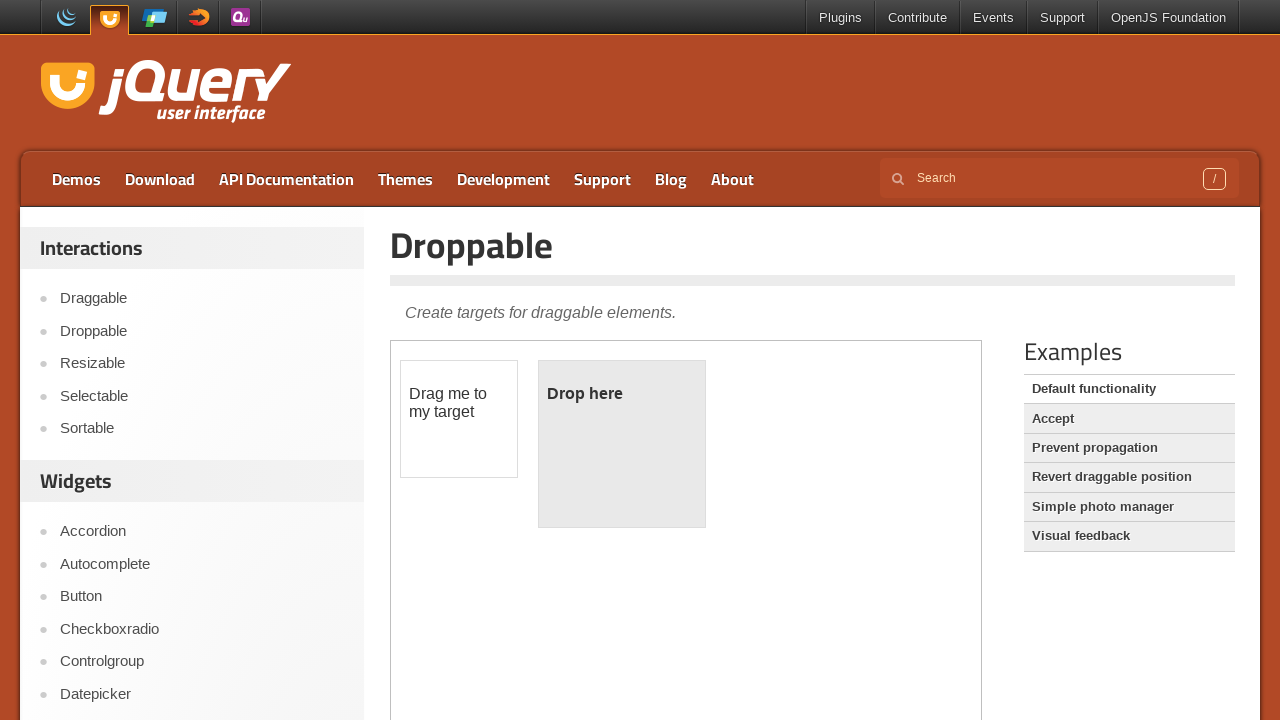

Located draggable element within iframe
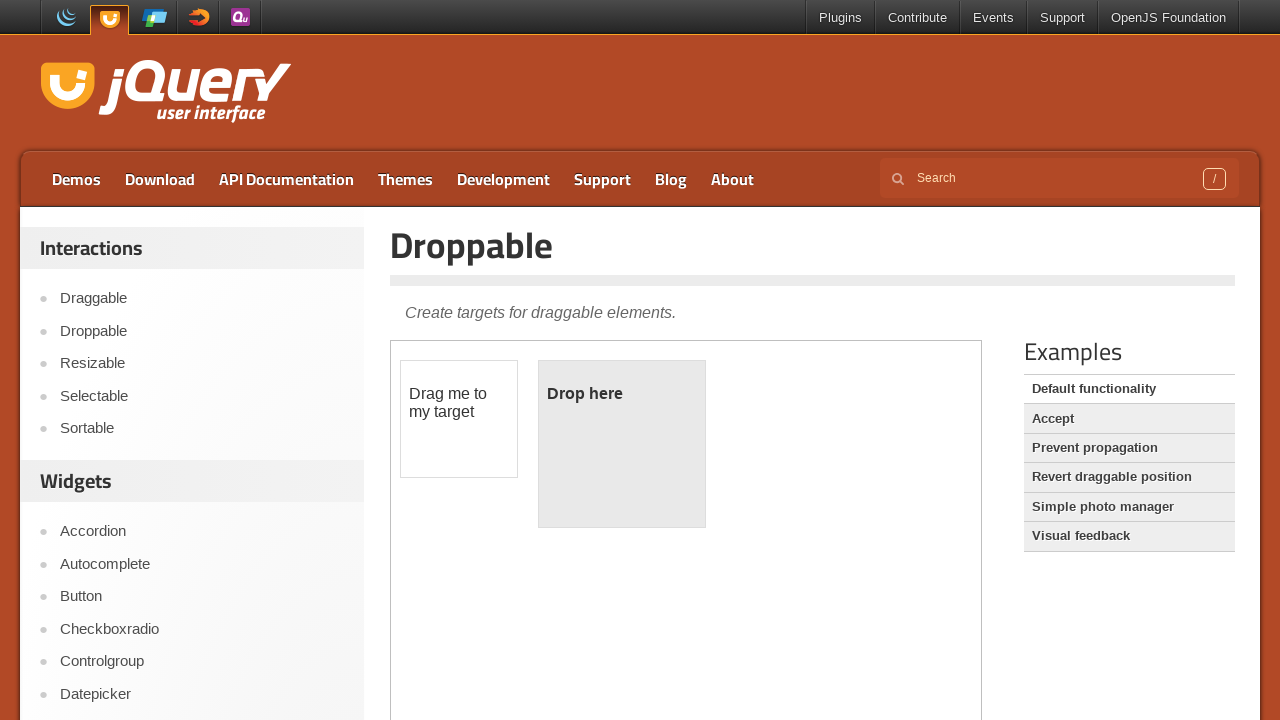

Located droppable element within iframe
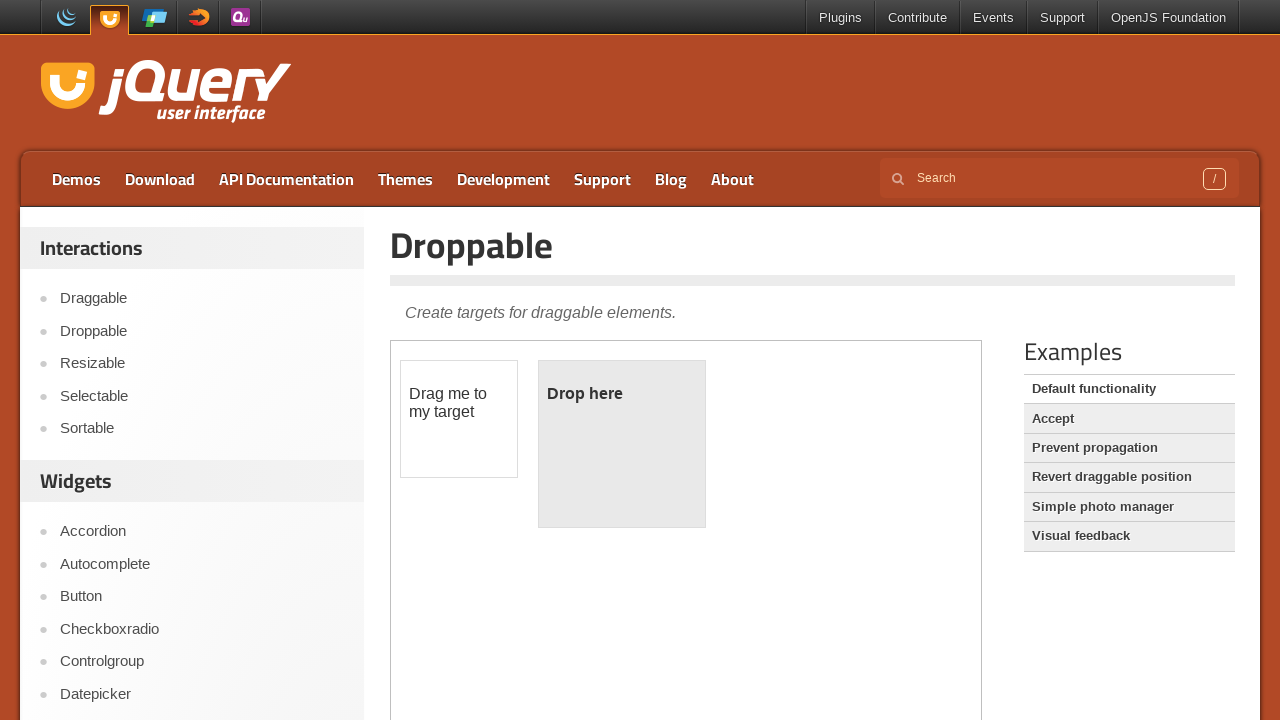

Retrieved bounding box of draggable element
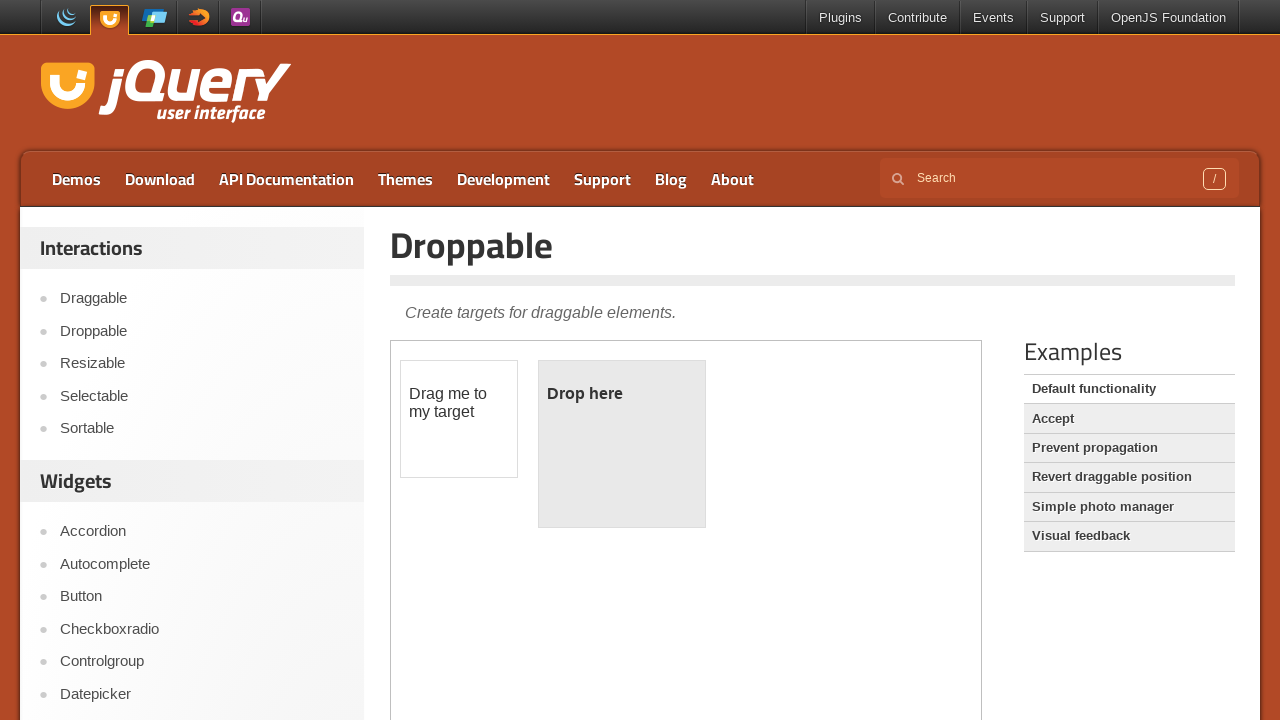

Retrieved bounding box of droppable element
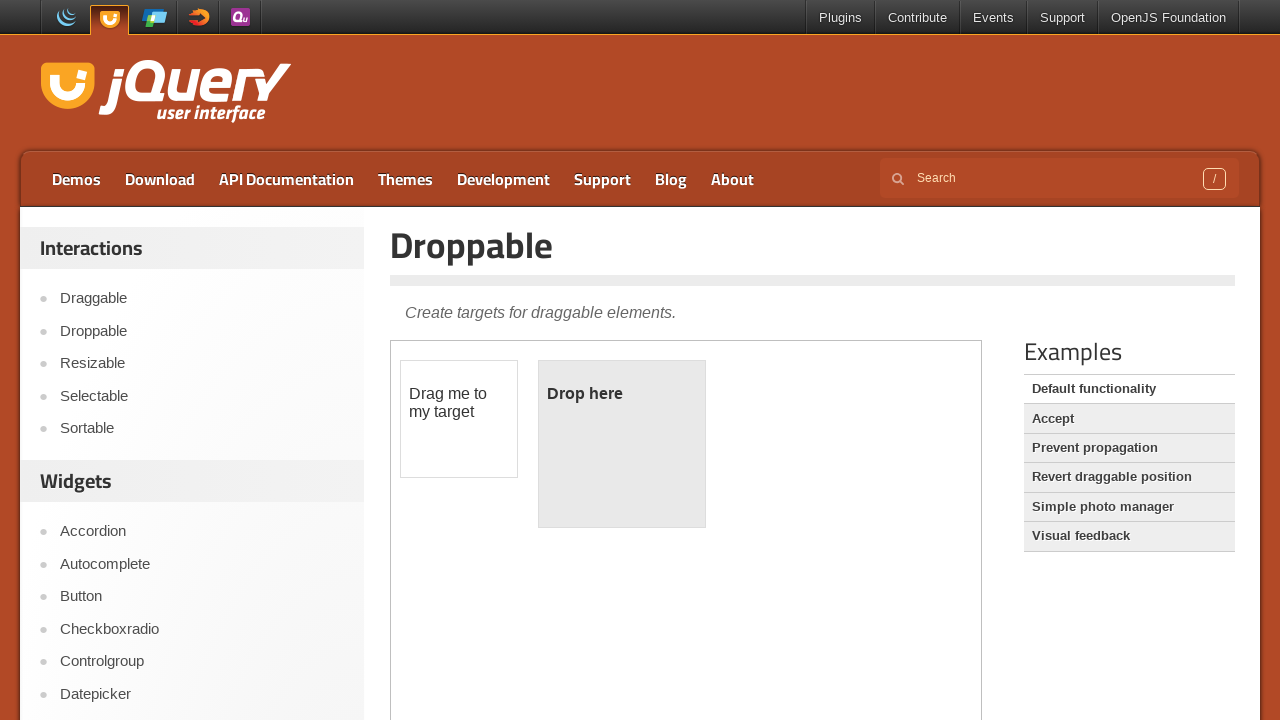

Moved mouse to center of draggable element at (459, 419)
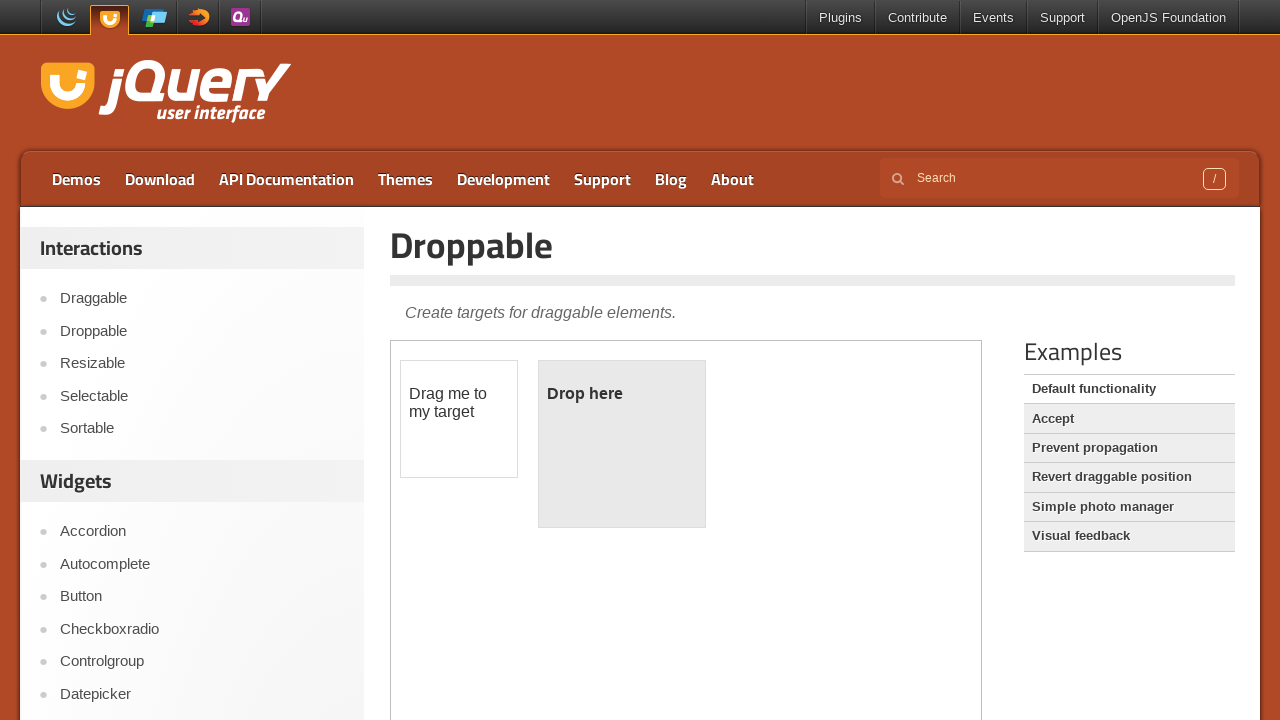

Pressed mouse button down on draggable element at (459, 419)
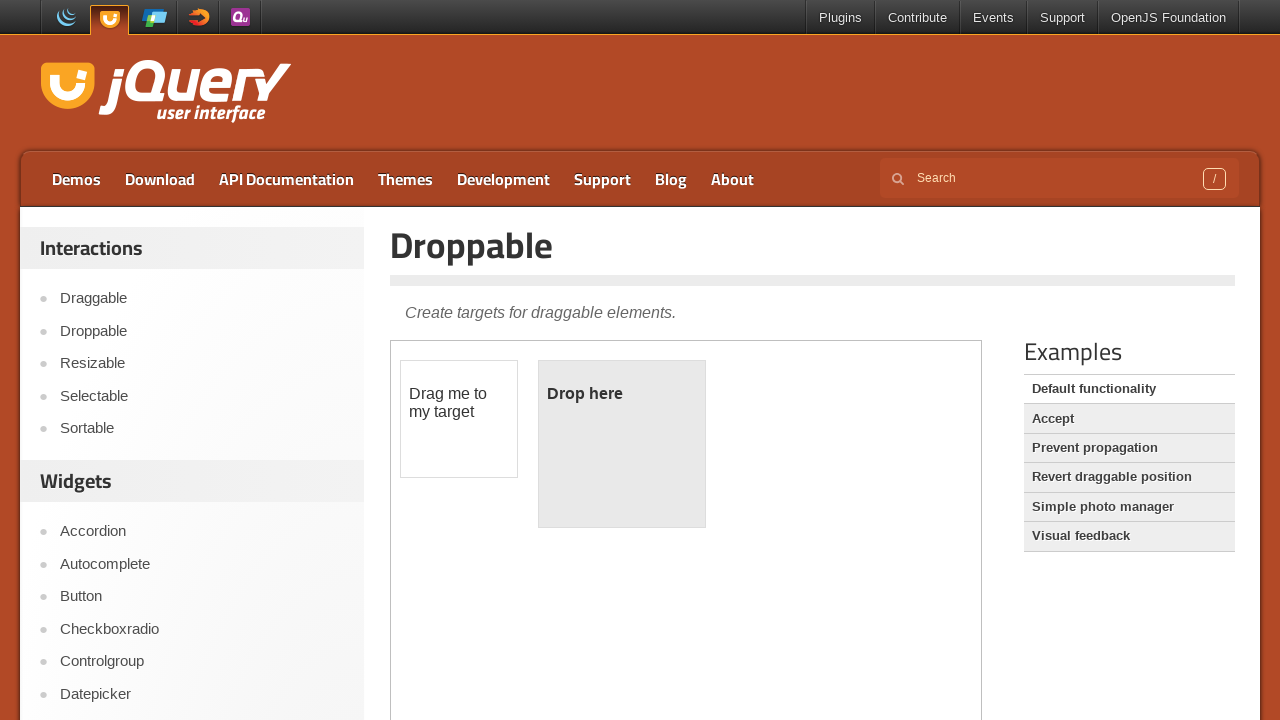

Moved mouse to center of droppable element at (622, 444)
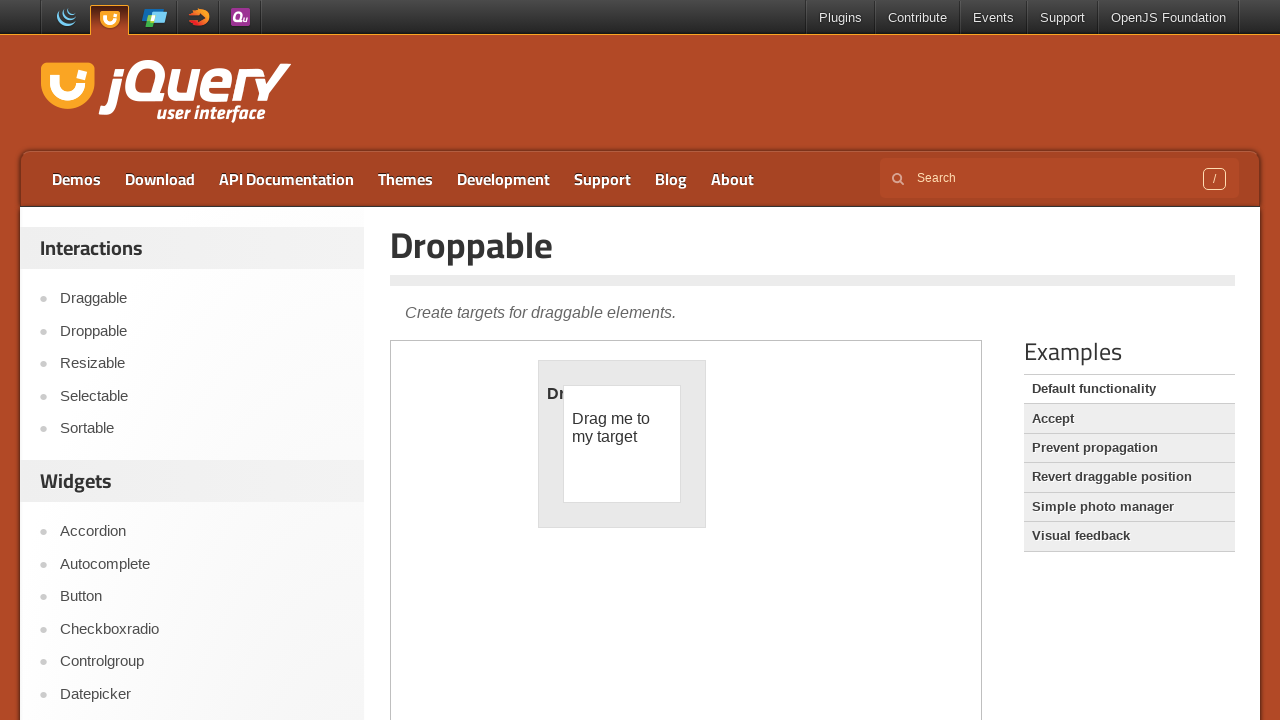

Released mouse button to complete drag and drop at (622, 444)
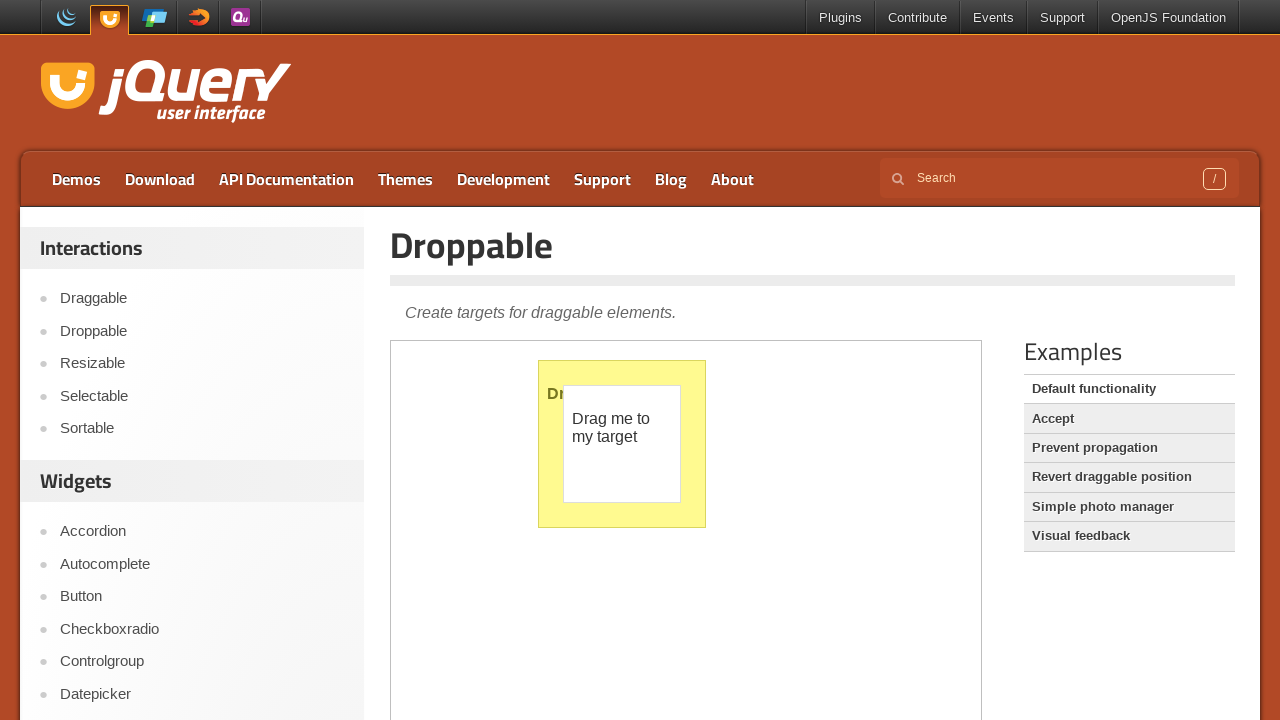

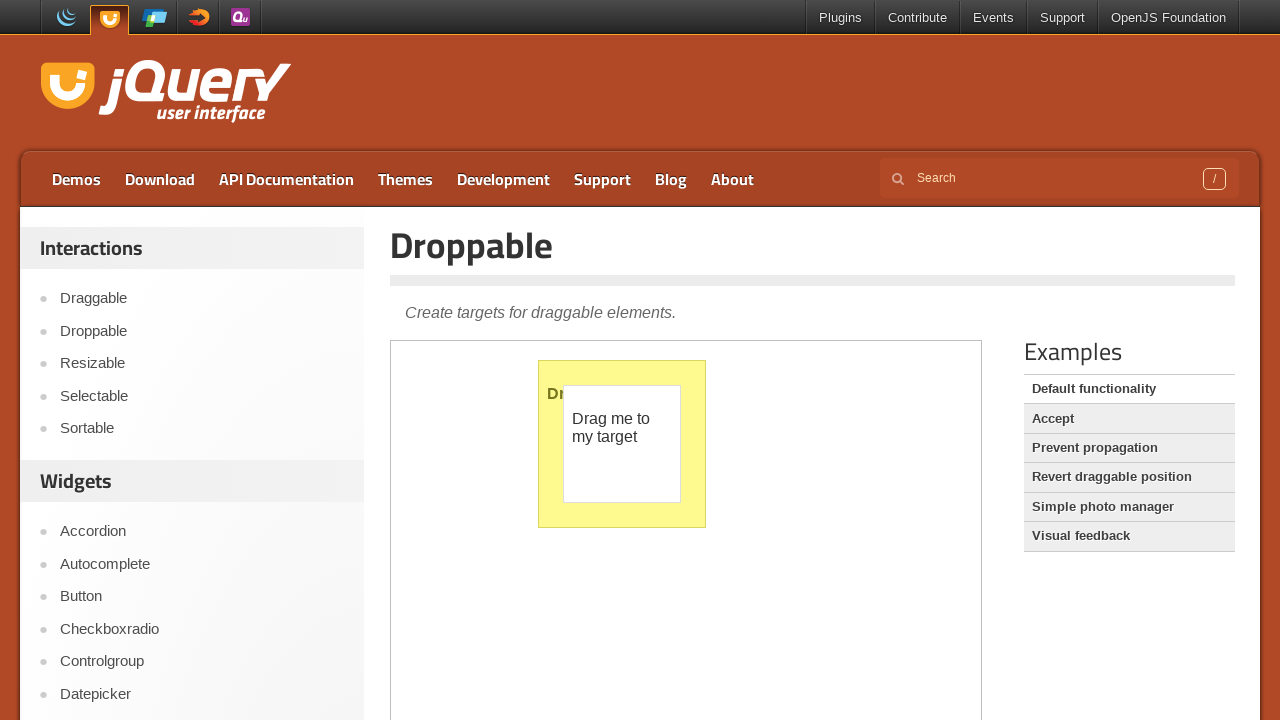